Tests file download functionality by navigating to a download page, clicking the first download link, and verifying that a file is downloaded successfully.

Starting URL: https://the-internet.herokuapp.com/download

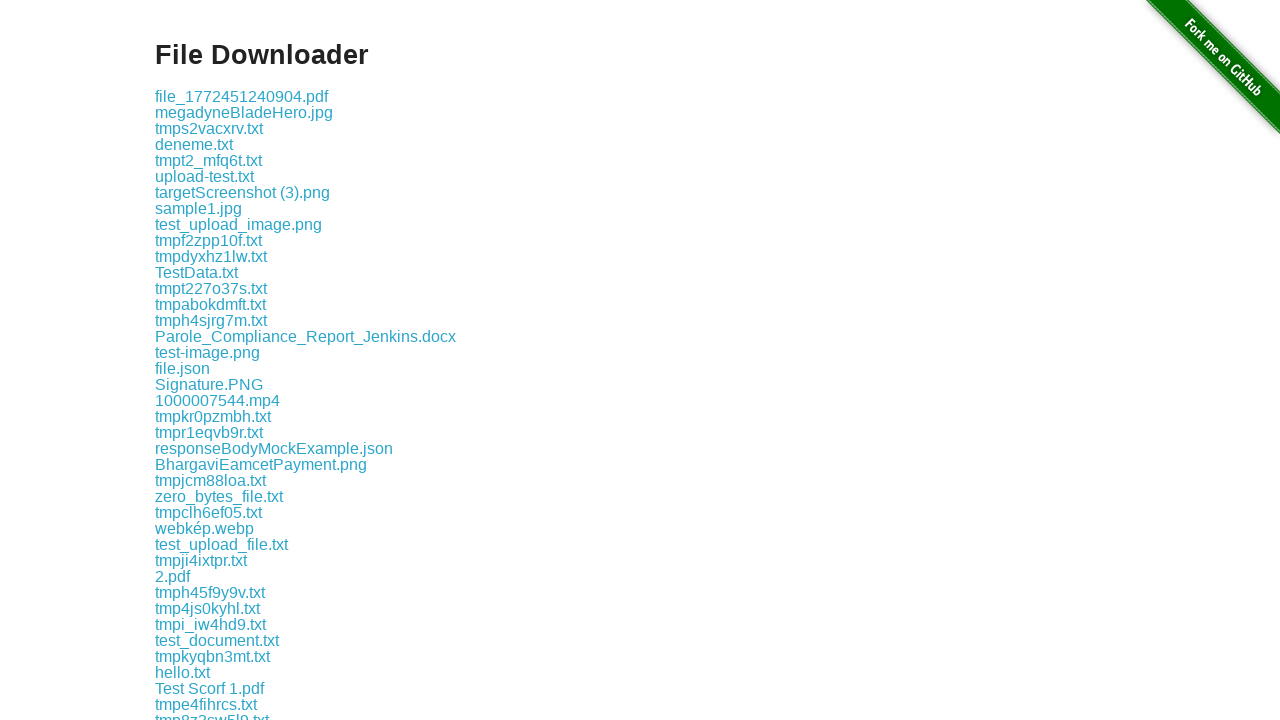

Clicked the first download link at (242, 96) on .example a >> nth=0
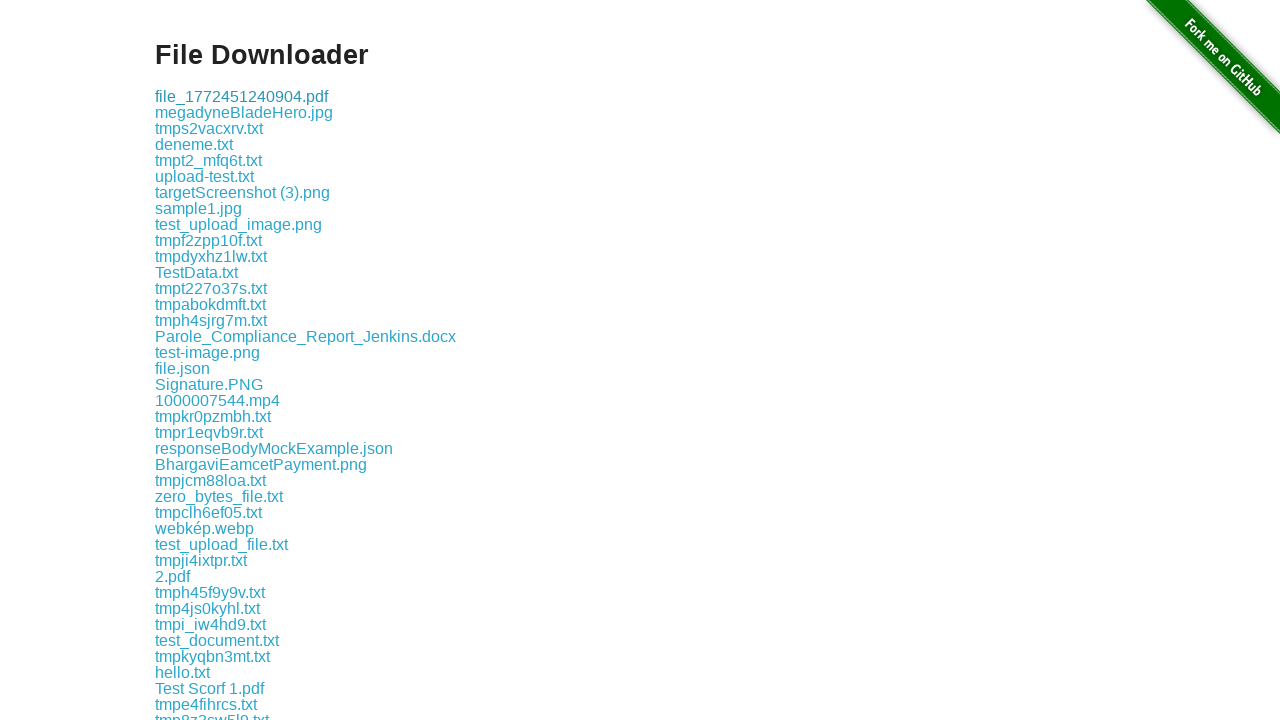

Download link is visible and file download triggered
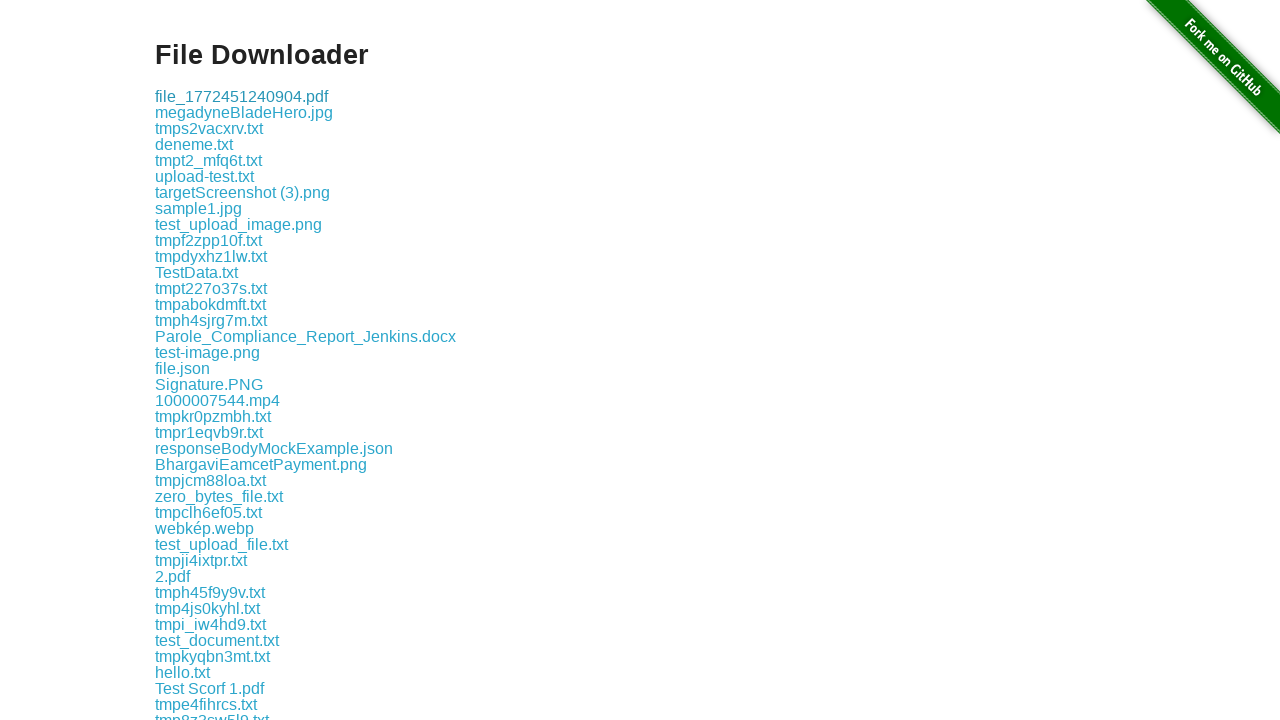

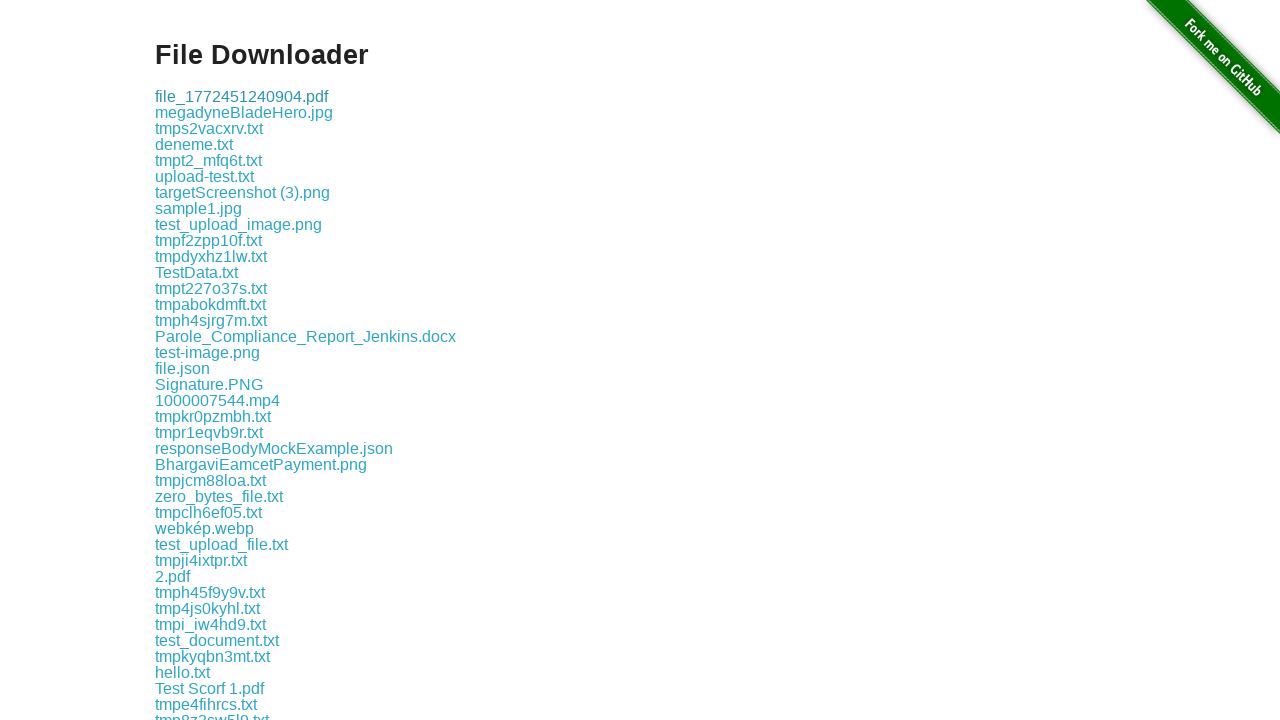